Tests login and logout flow by logging in successfully and then clicking login button again to logout

Starting URL: http://uitestingplayground.com/sampleapp

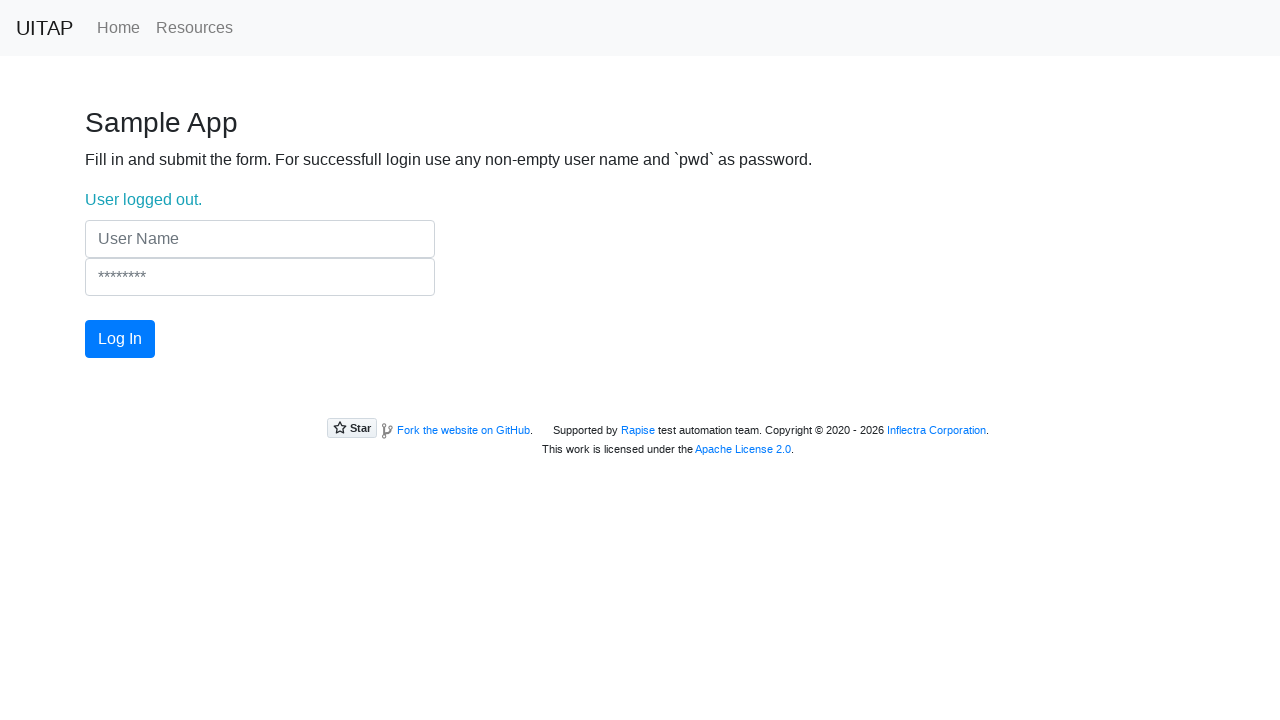

Entered username 'Monika' in the UserName field on input[name='UserName']
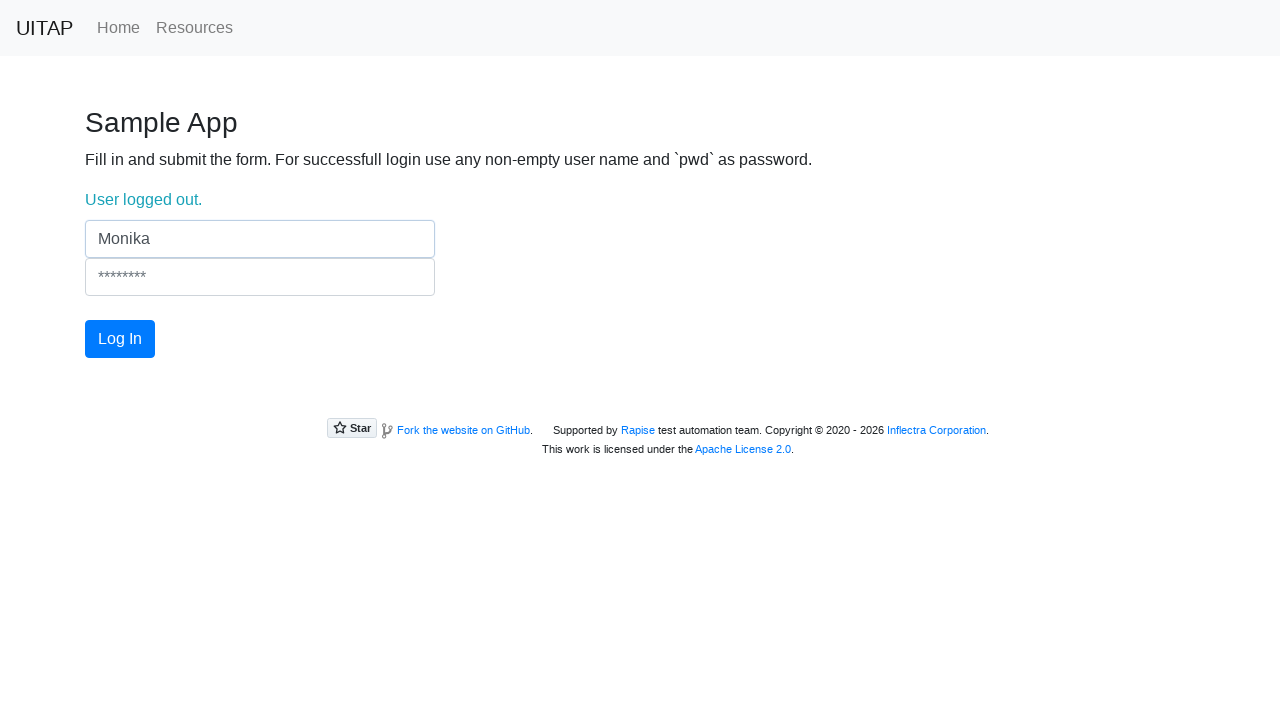

Entered password in the Password field on input[name='Password']
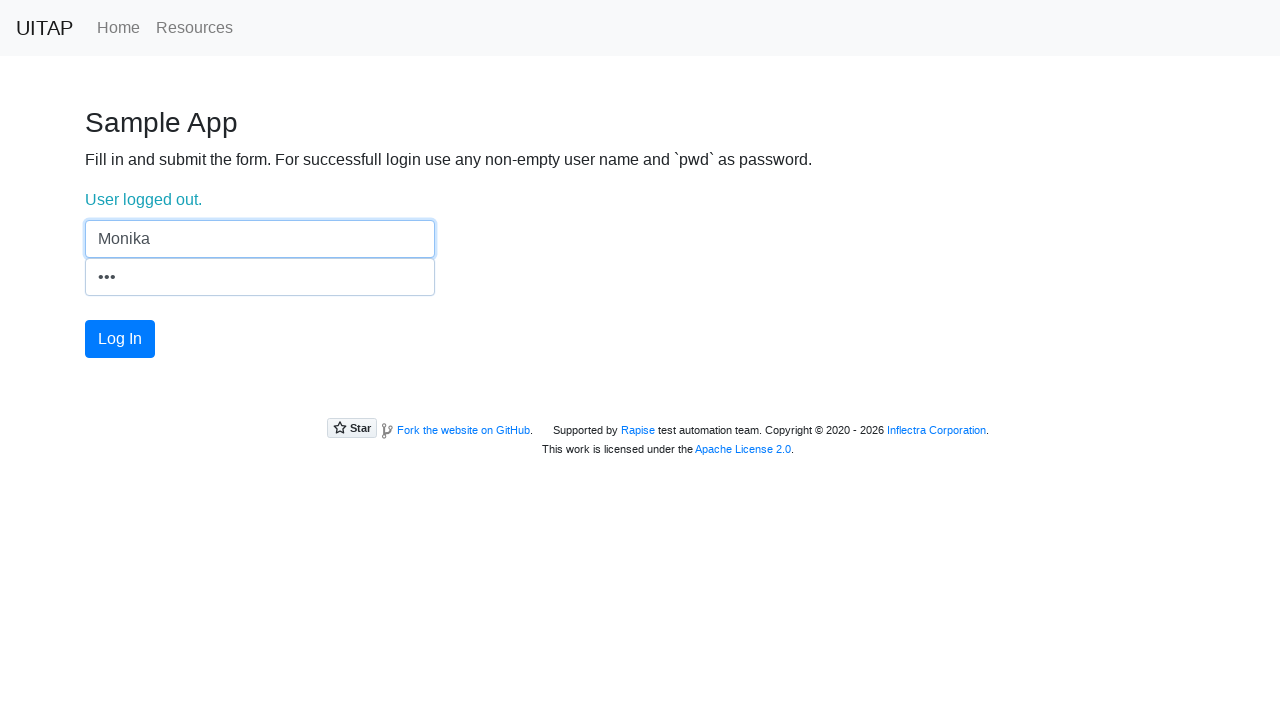

Clicked login button to authenticate user at (120, 339) on #login
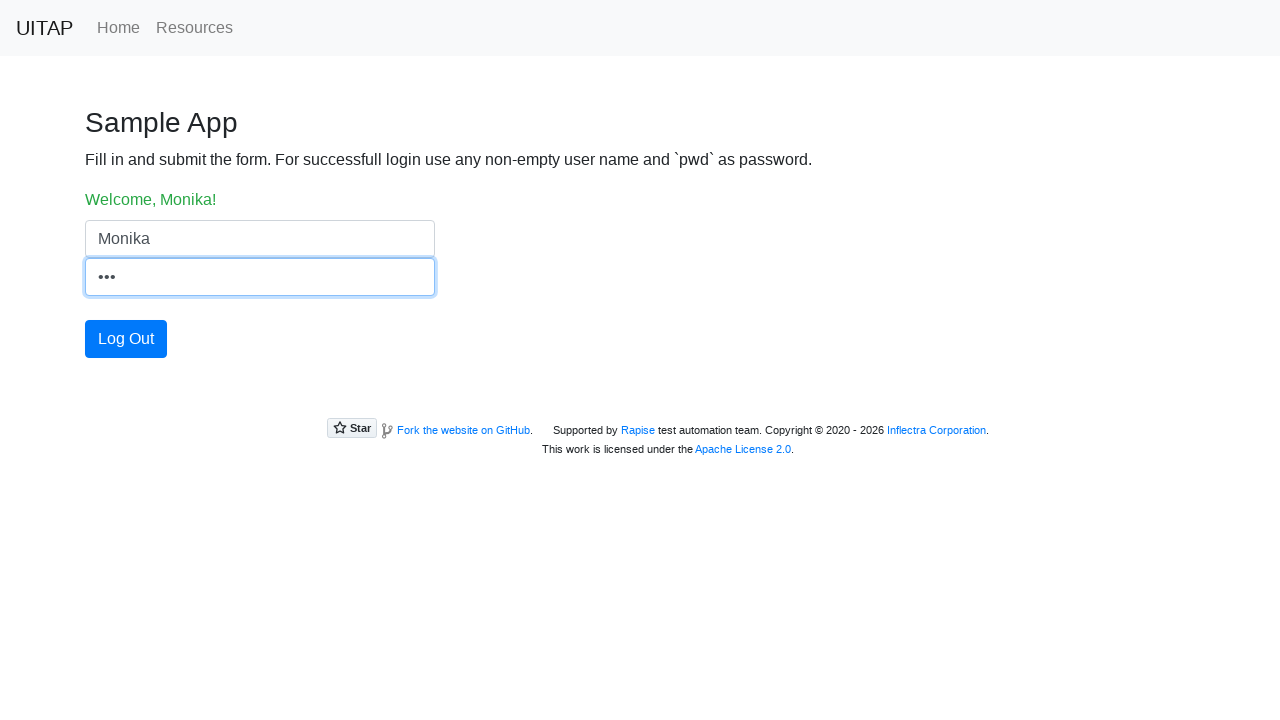

Clicked login button again to logout at (126, 339) on #login
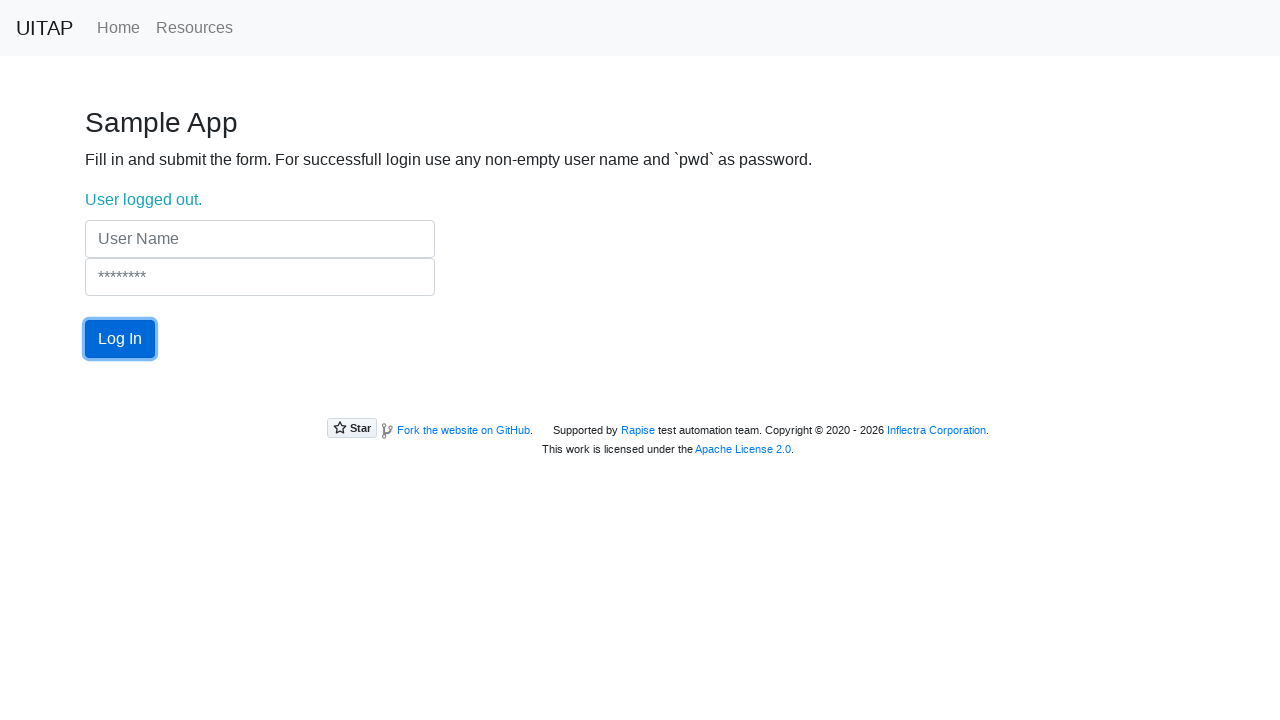

Verified logout status message appeared: 'User logged out.'
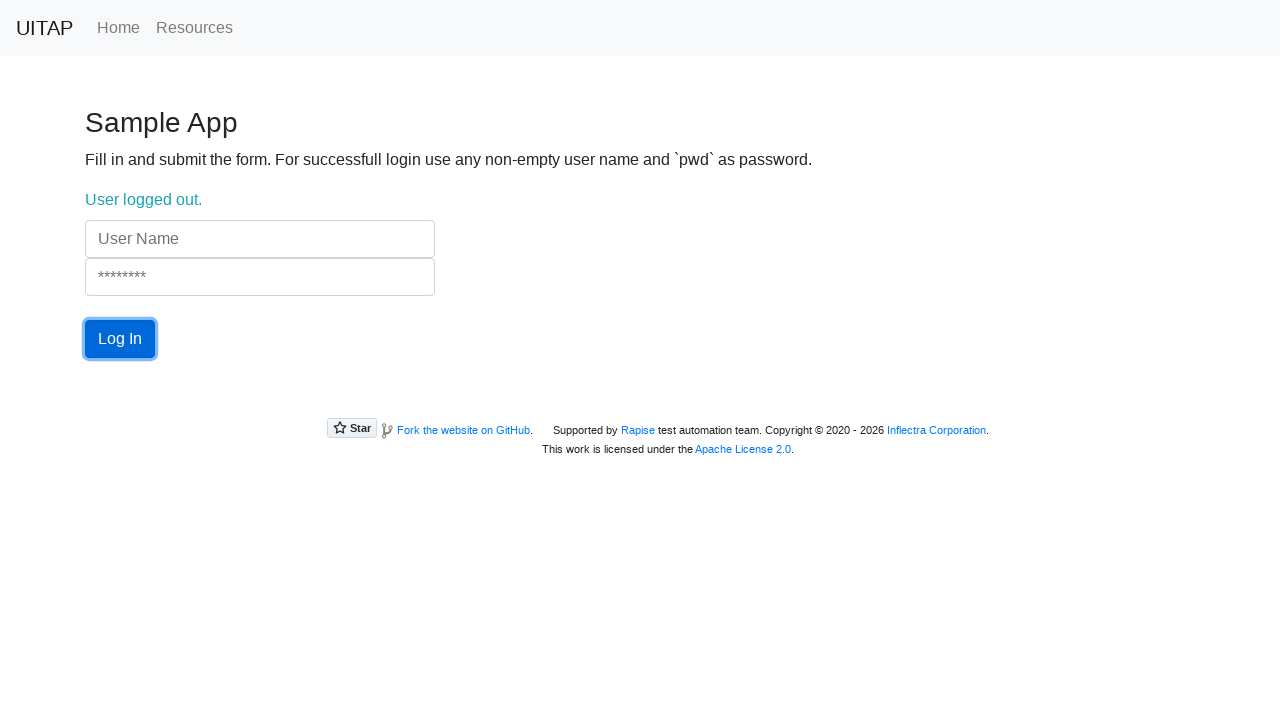

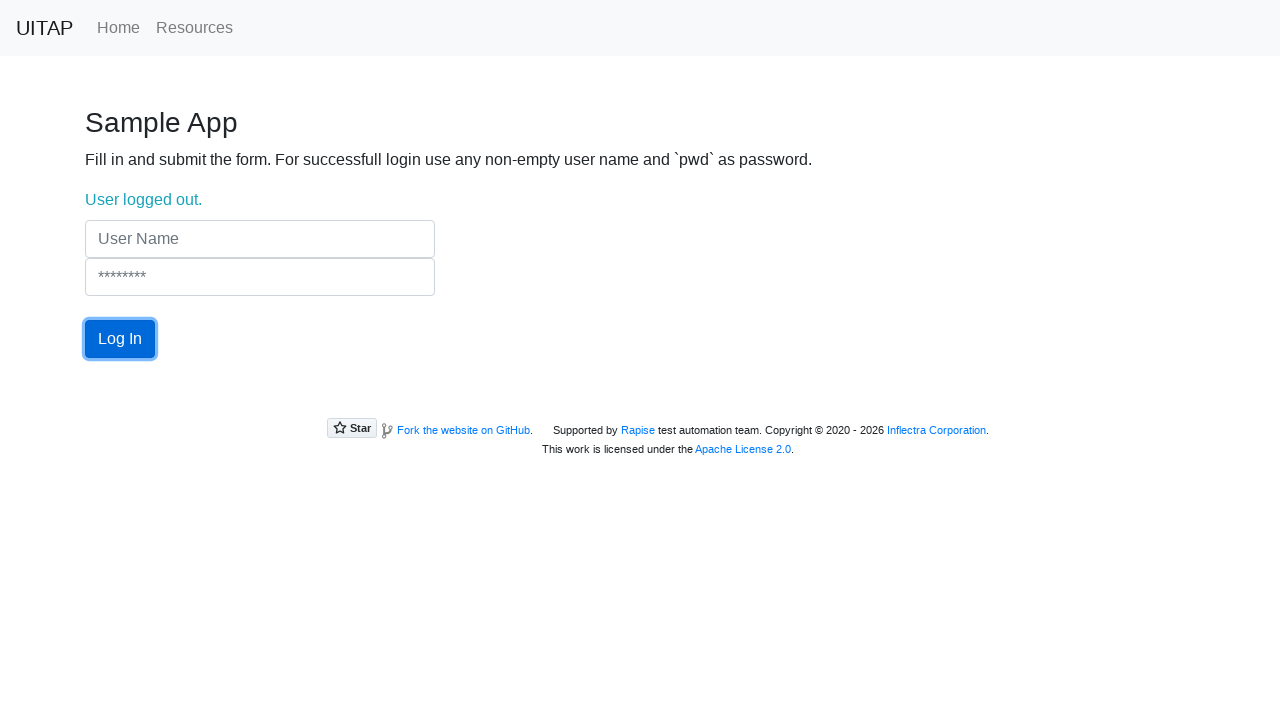